Tests form validation by filling out first name, surname, age, and notes fields, then submitting the form and verifying the validation passes

Starting URL: https://testpages.herokuapp.com/styled/validation/input-validation.html

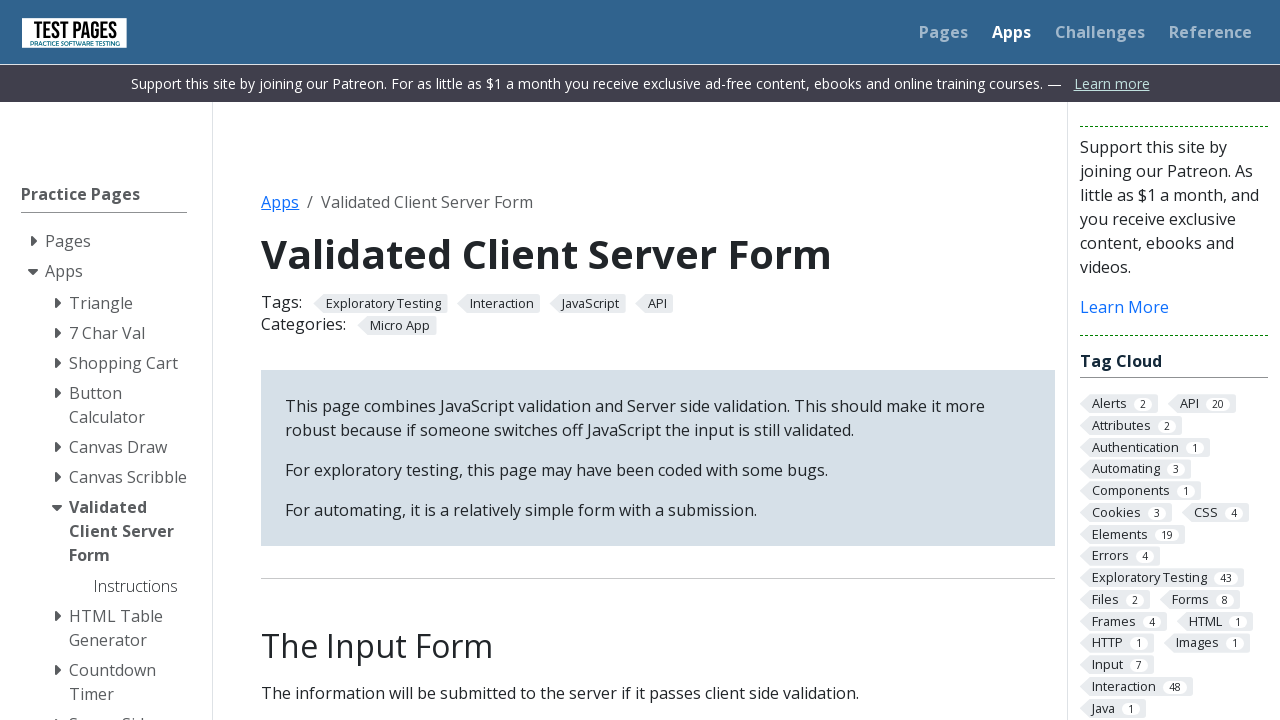

Filled first name field with 'Eleonora' on #firstname
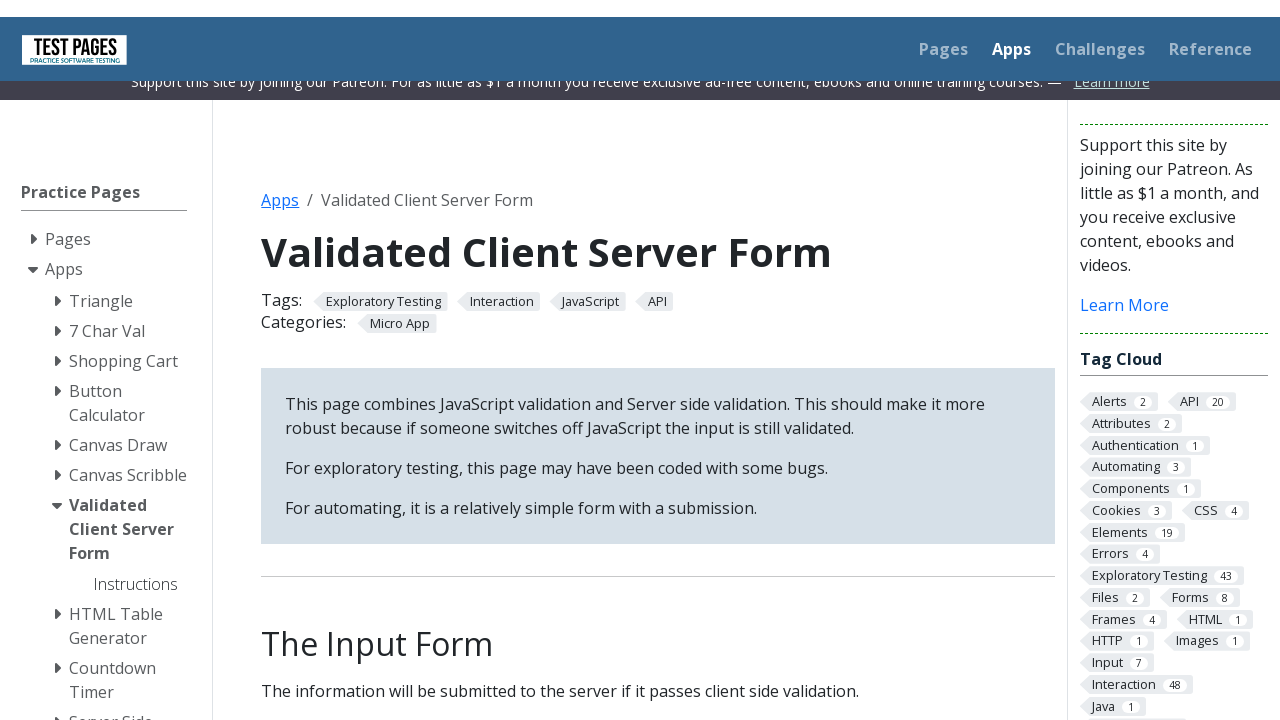

Filled surname field with 'Tesztesetes' on #surname
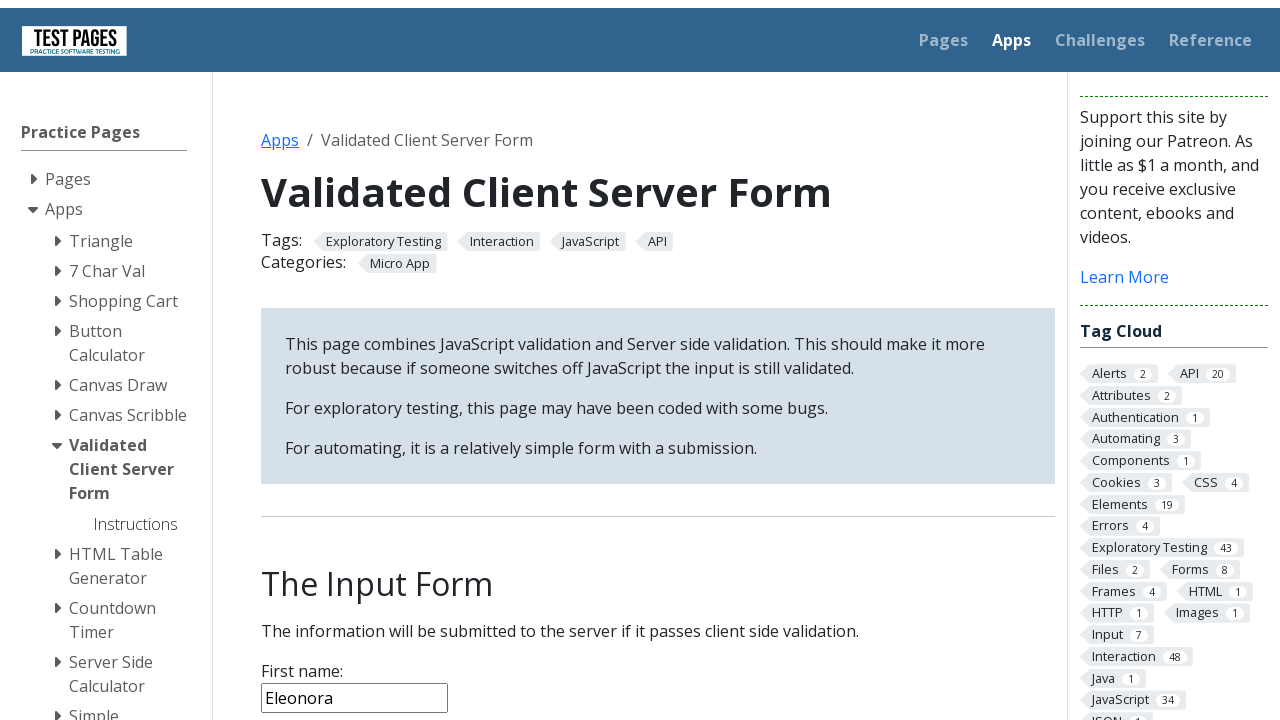

Filled age field with '20' on #age
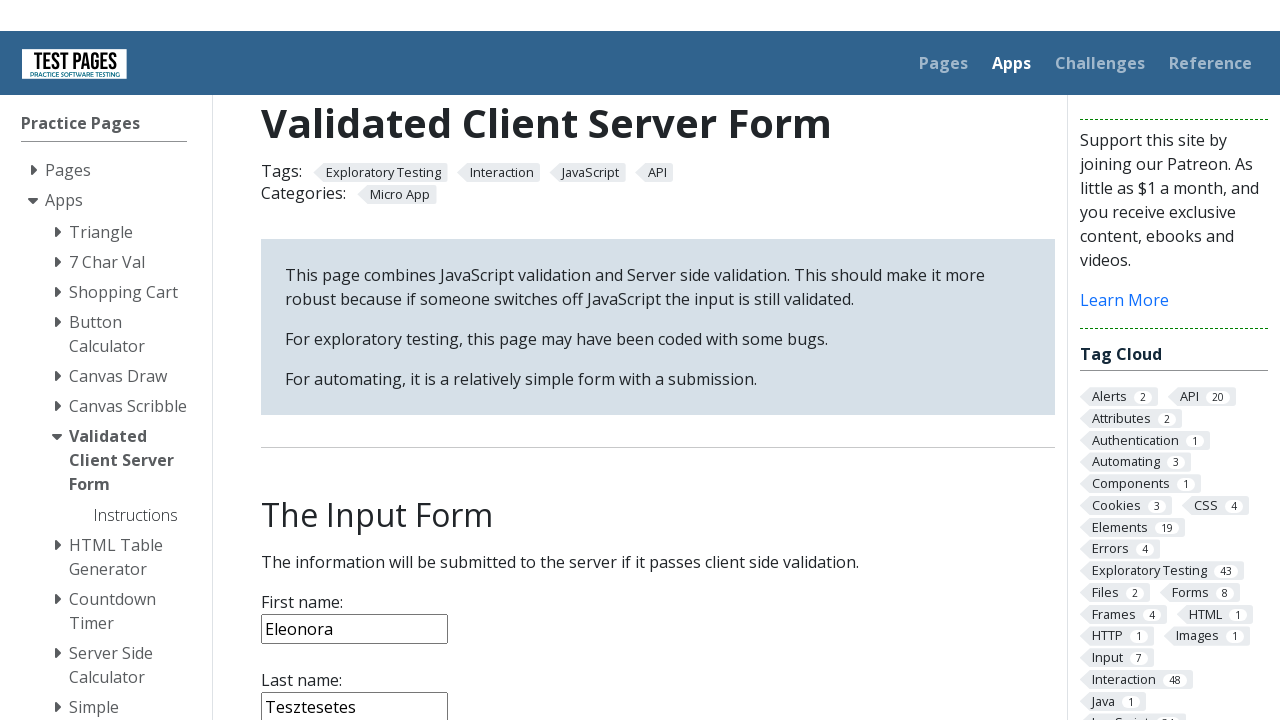

Filled notes field with 'nincs' on #notes
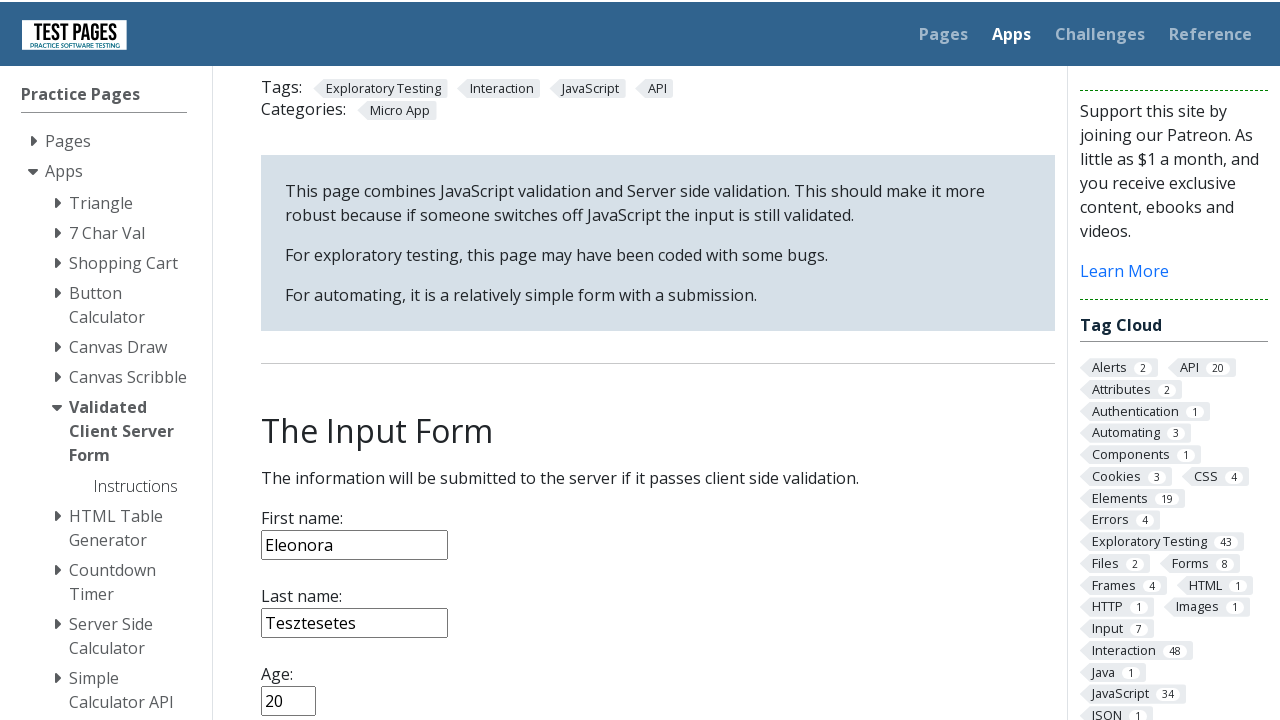

Clicked submit button to submit form at (296, 368) on input[type='submit']
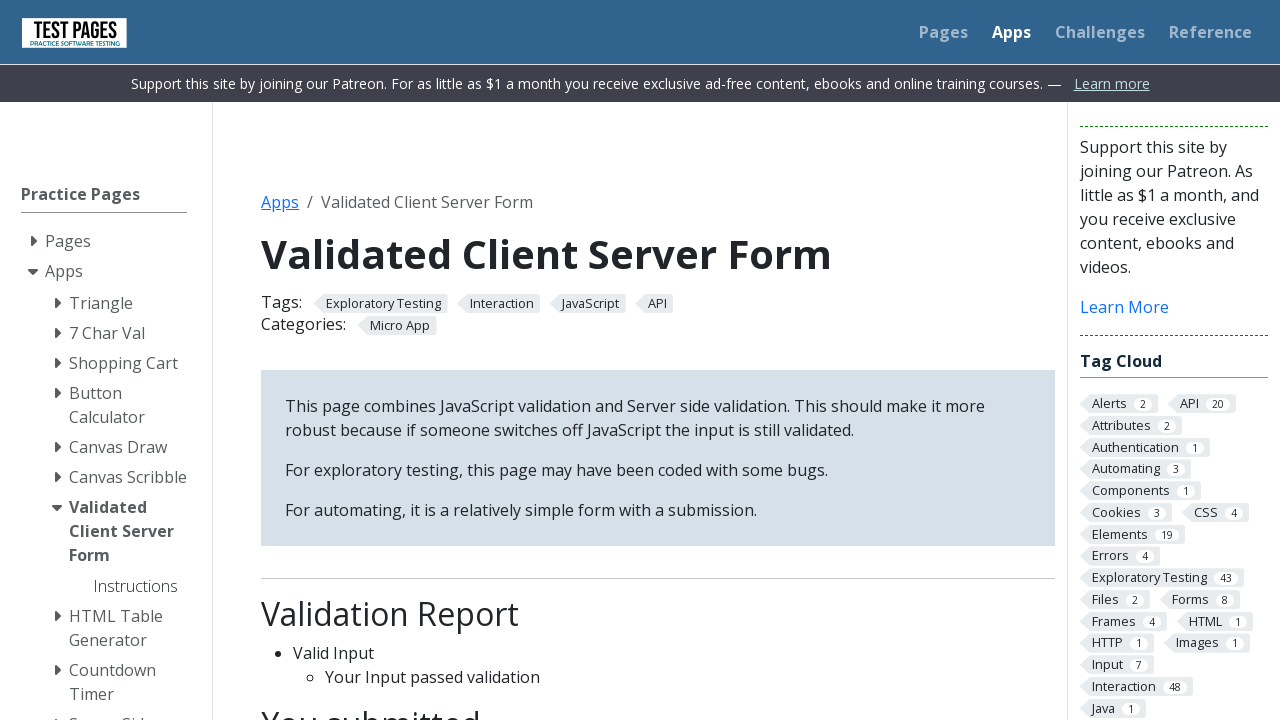

Validation result appeared, confirming form validation passed
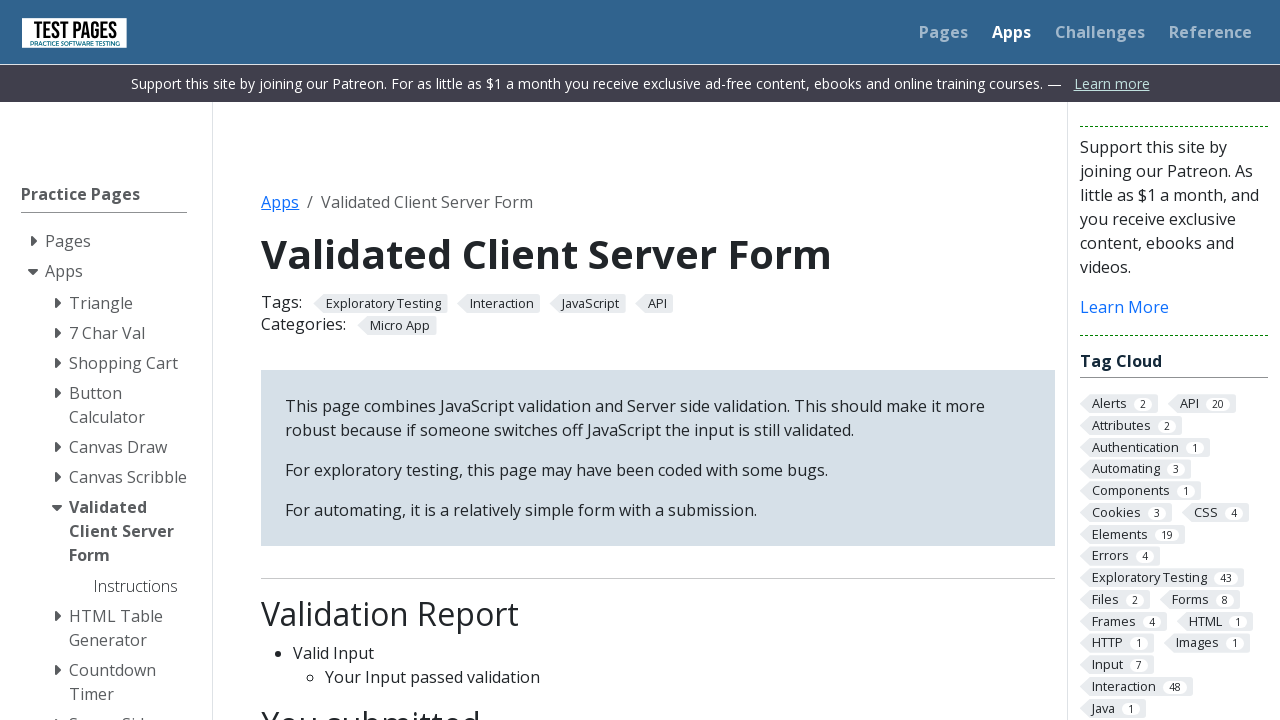

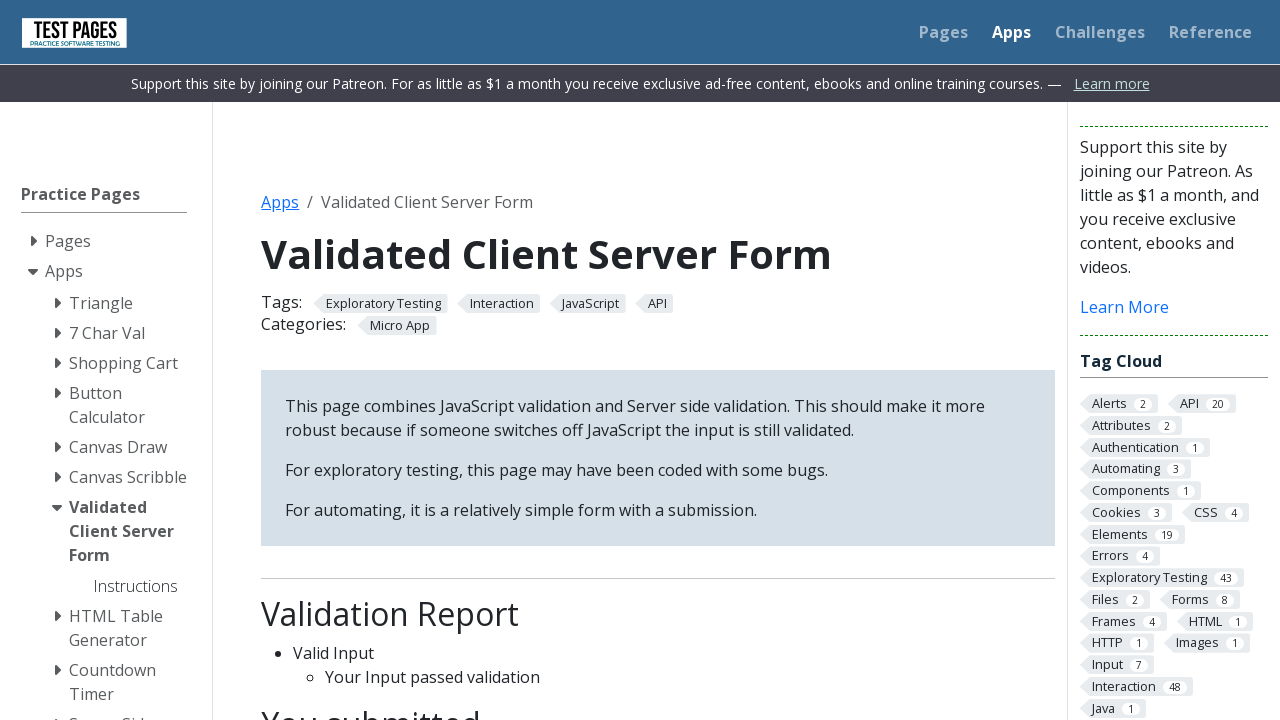